Tests clicking on the Desktop section link and verifies that it becomes active

Starting URL: https://www.telerik.com/support/demos

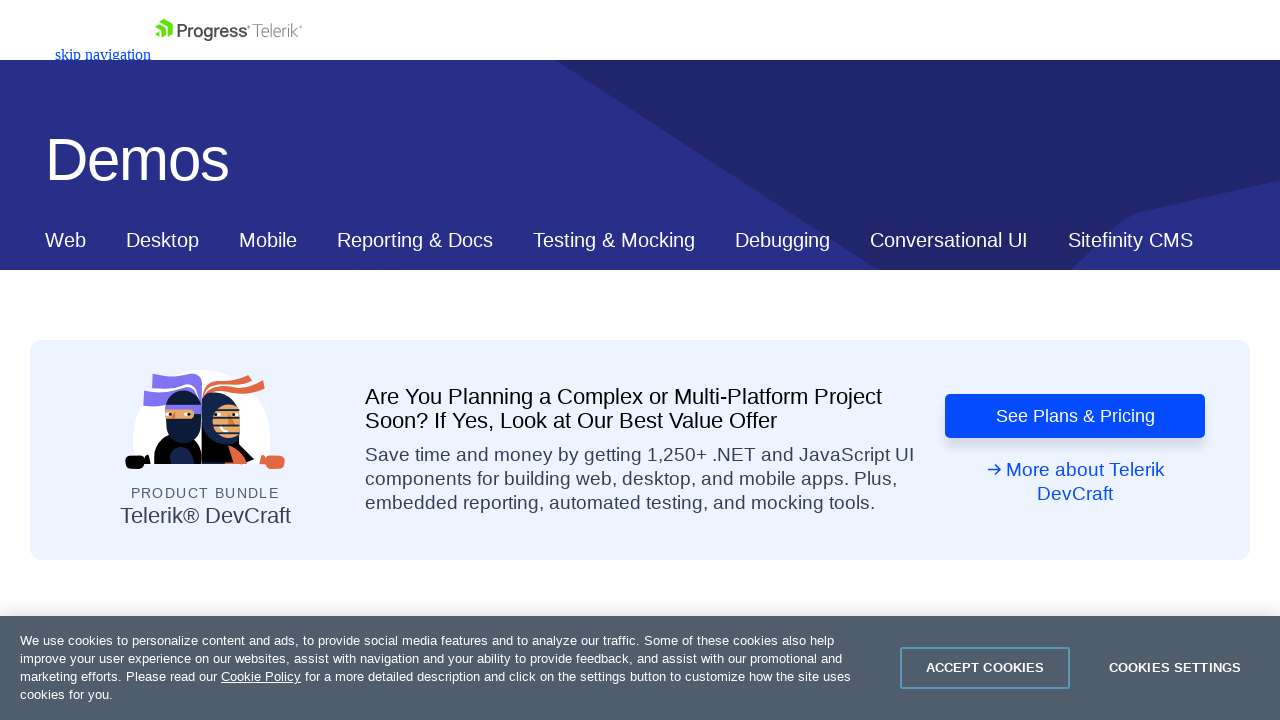

Clicked on Desktop section link at (162, 240) on a[href='#desktop']
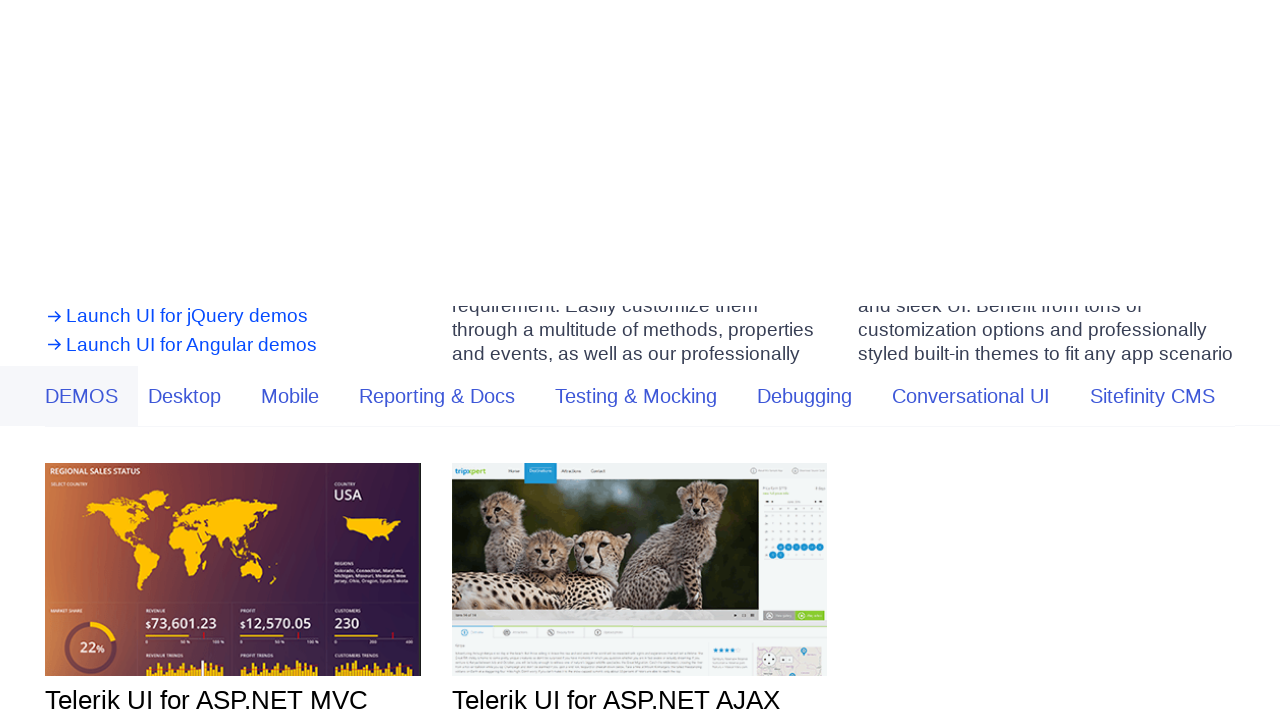

Waited 8 seconds for Desktop section to become active
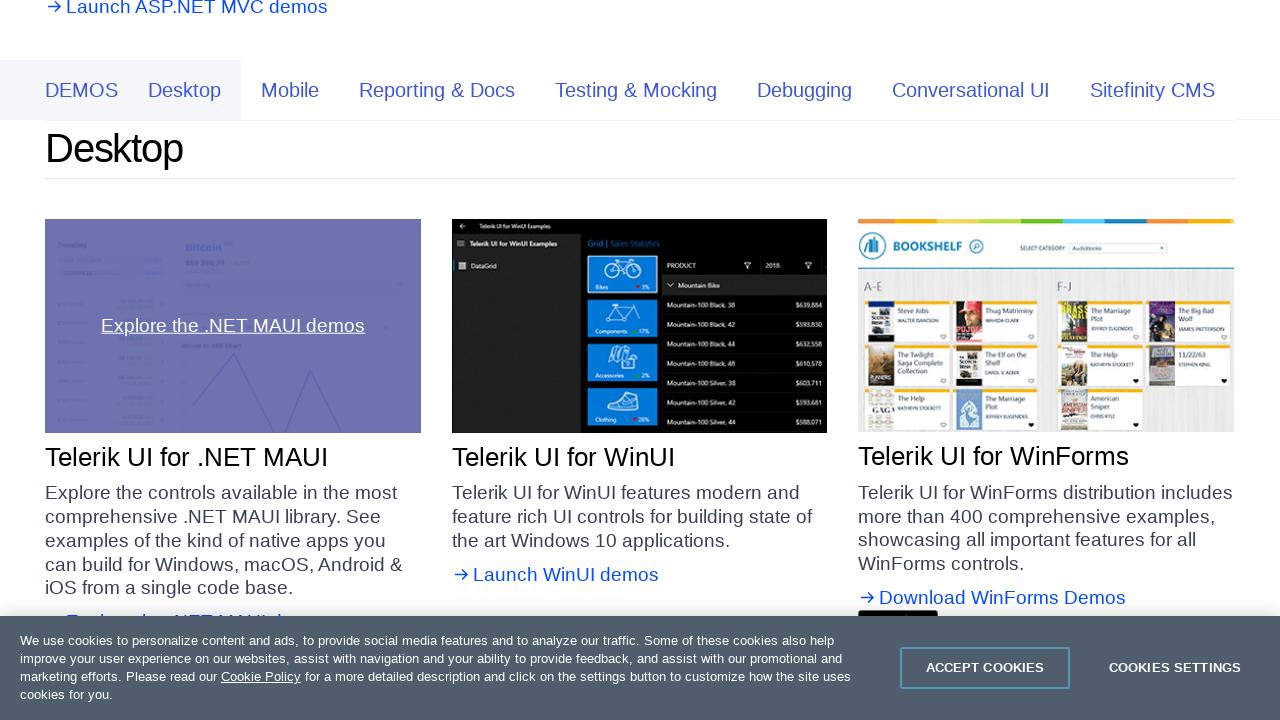

Located Desktop section link element
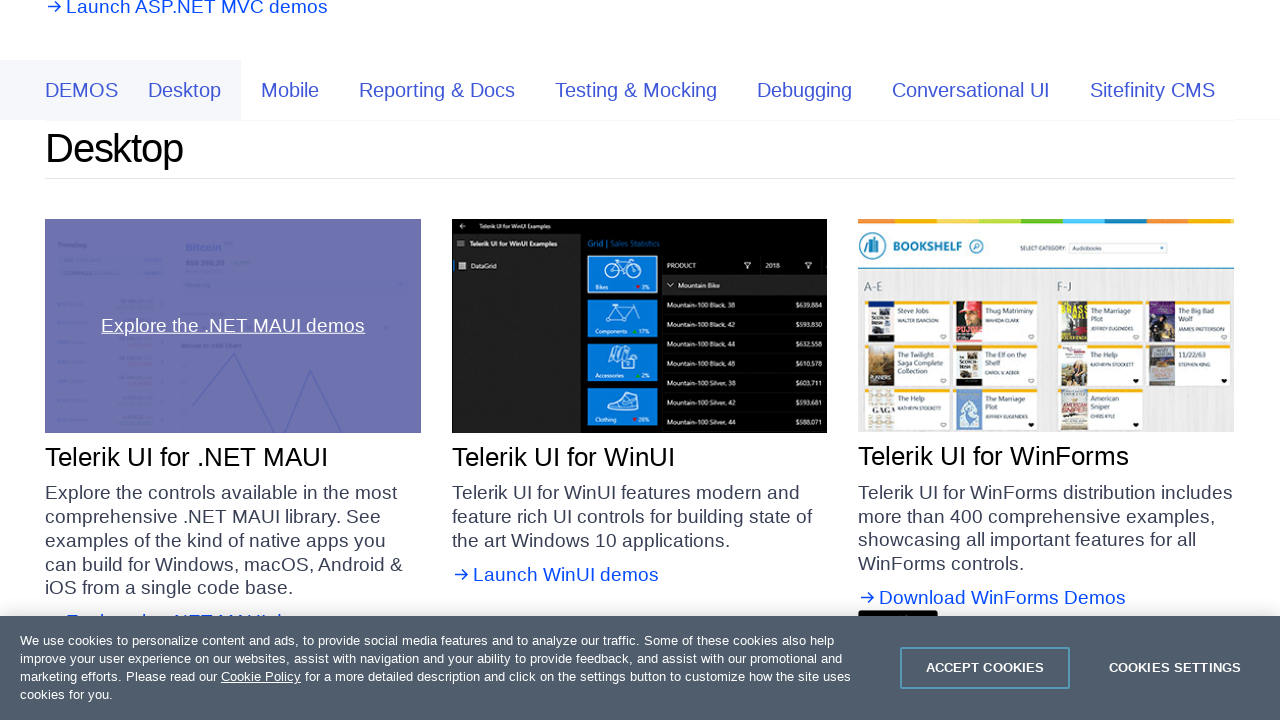

Verified that Desktop section link has 'is-active' class
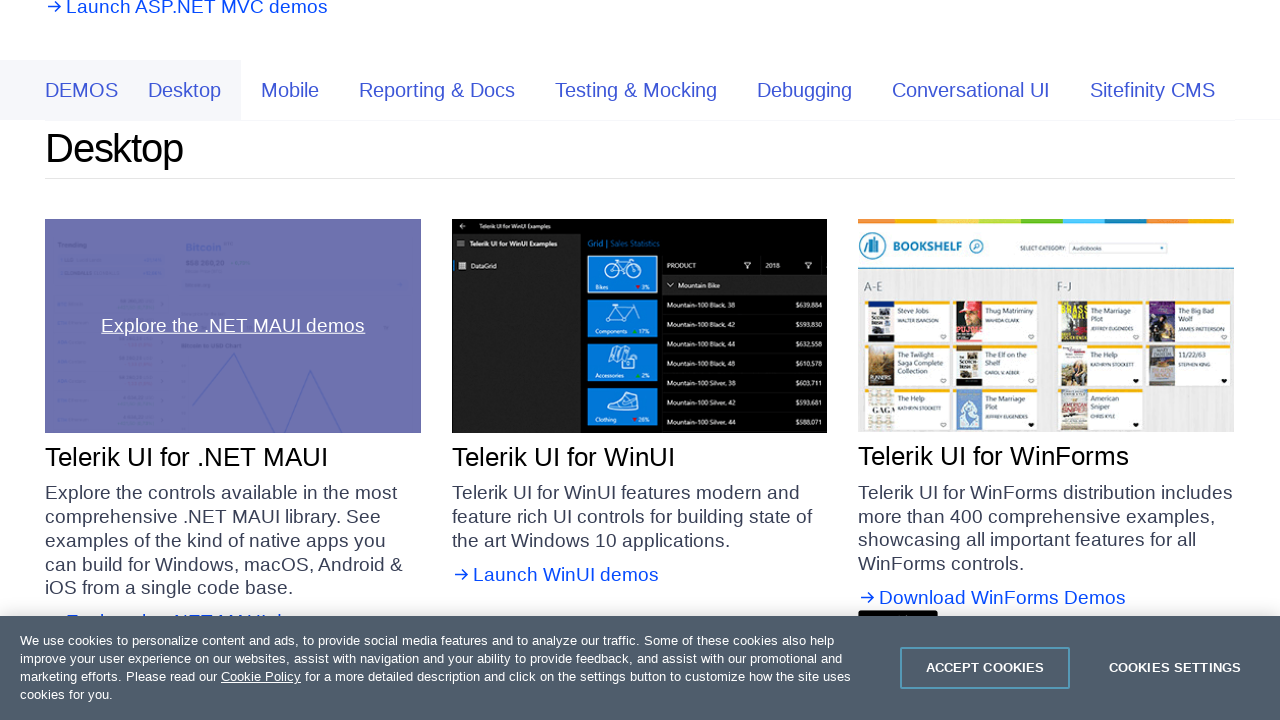

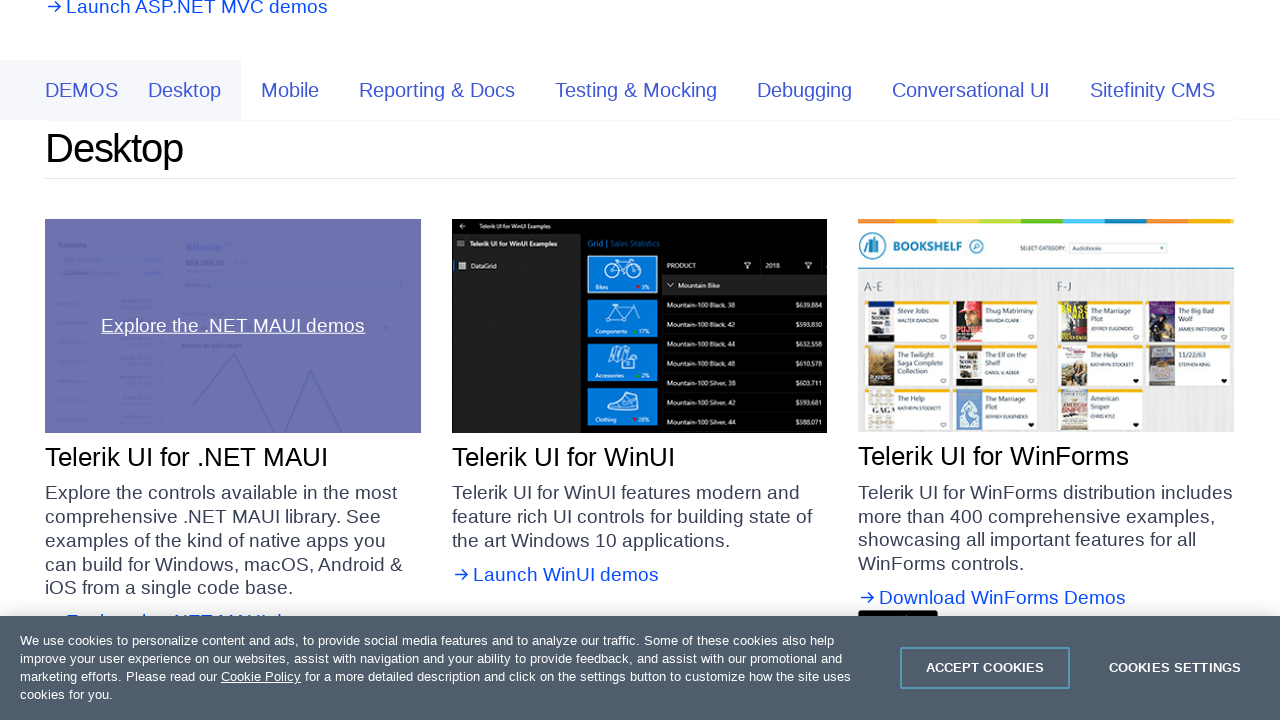